Tests window handling functionality by clicking on tabs to open a new browser window and switching to it

Starting URL: https://demo.automationtesting.in/Windows.html

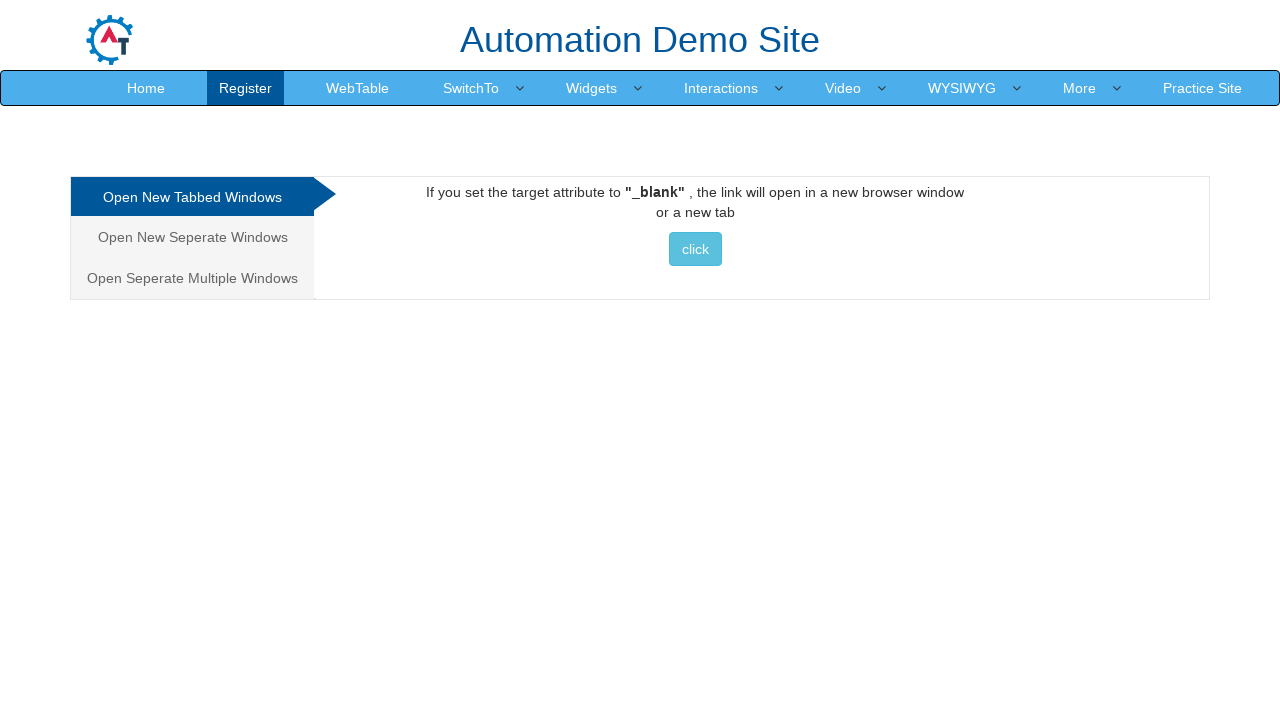

Clicked on the second navigation tab at (192, 237) on xpath=/html/body/div[1]/div/div/div/div[1]/ul/li[2]/a
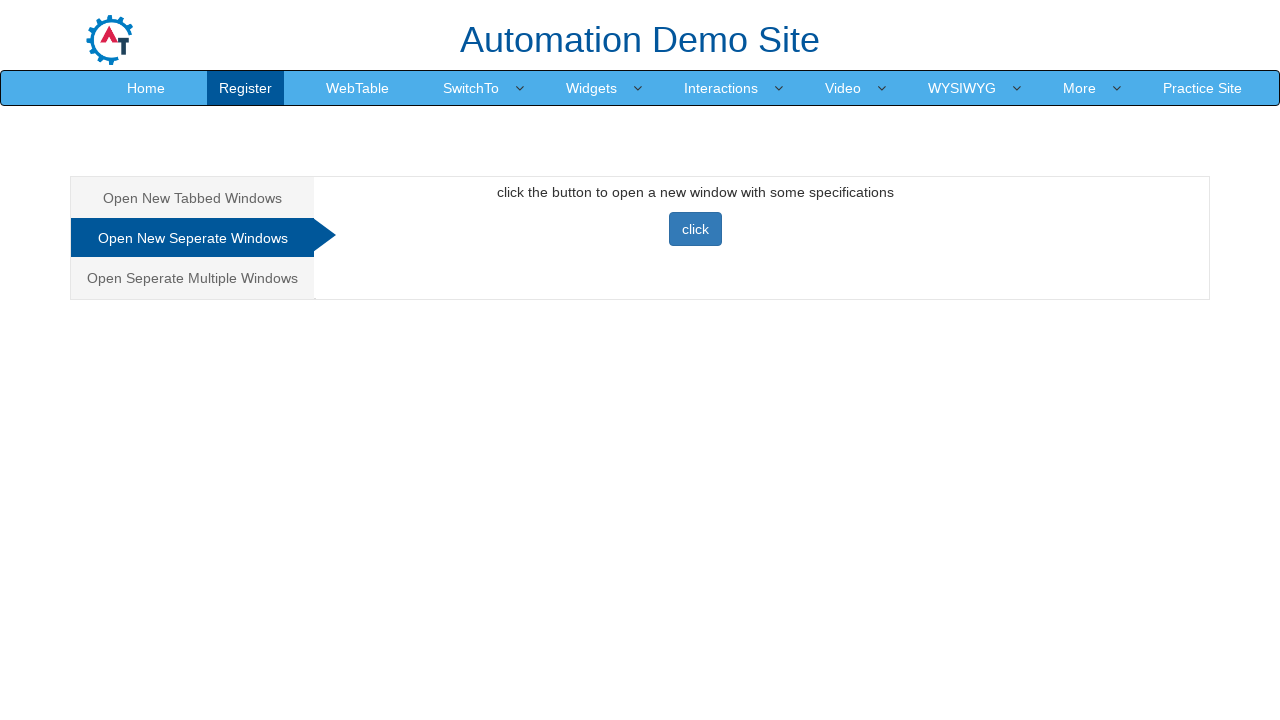

Clicked button to open a new browser window at (695, 229) on xpath=/html/body/div[1]/div/div/div/div[2]/div[2]/button
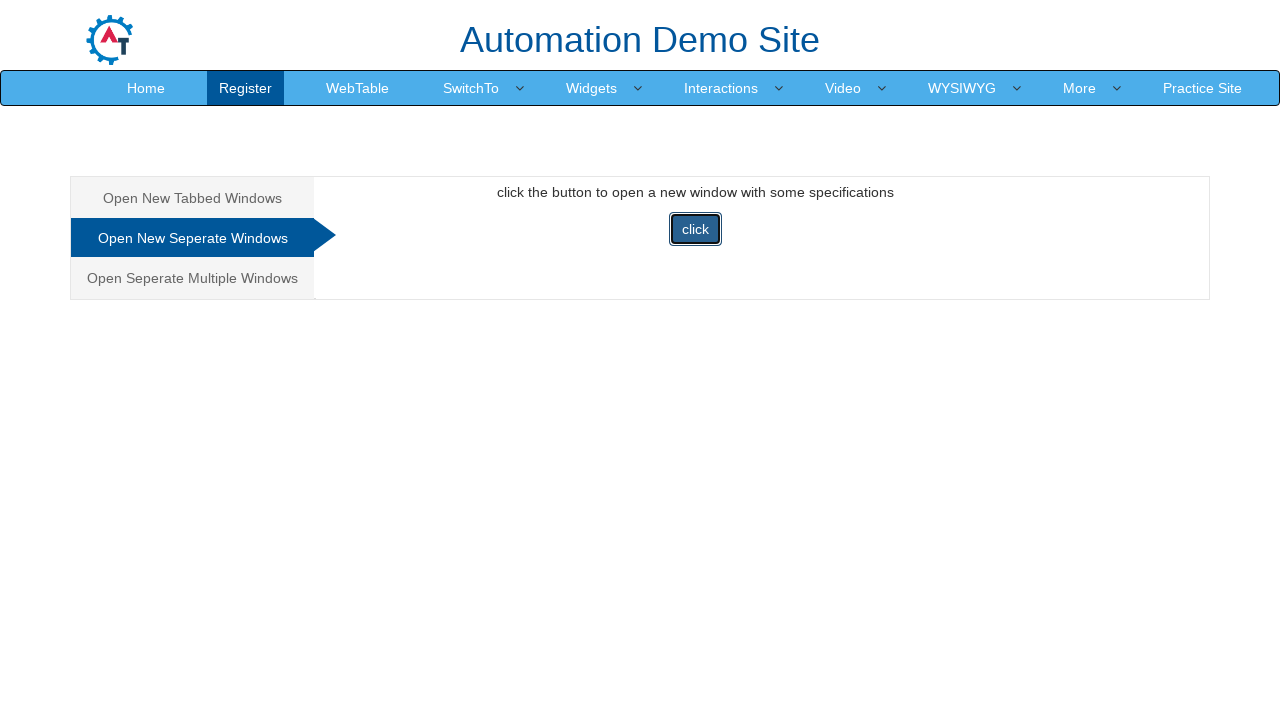

Switched to the new browser window
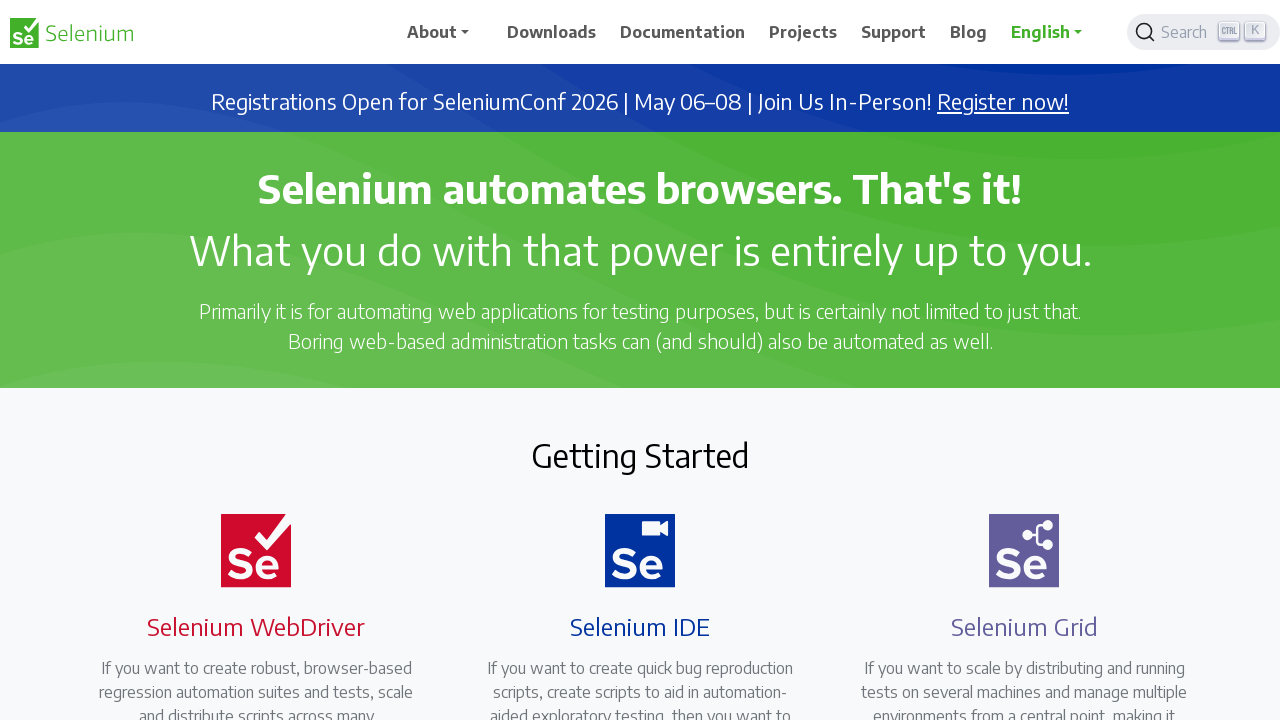

New page loaded successfully
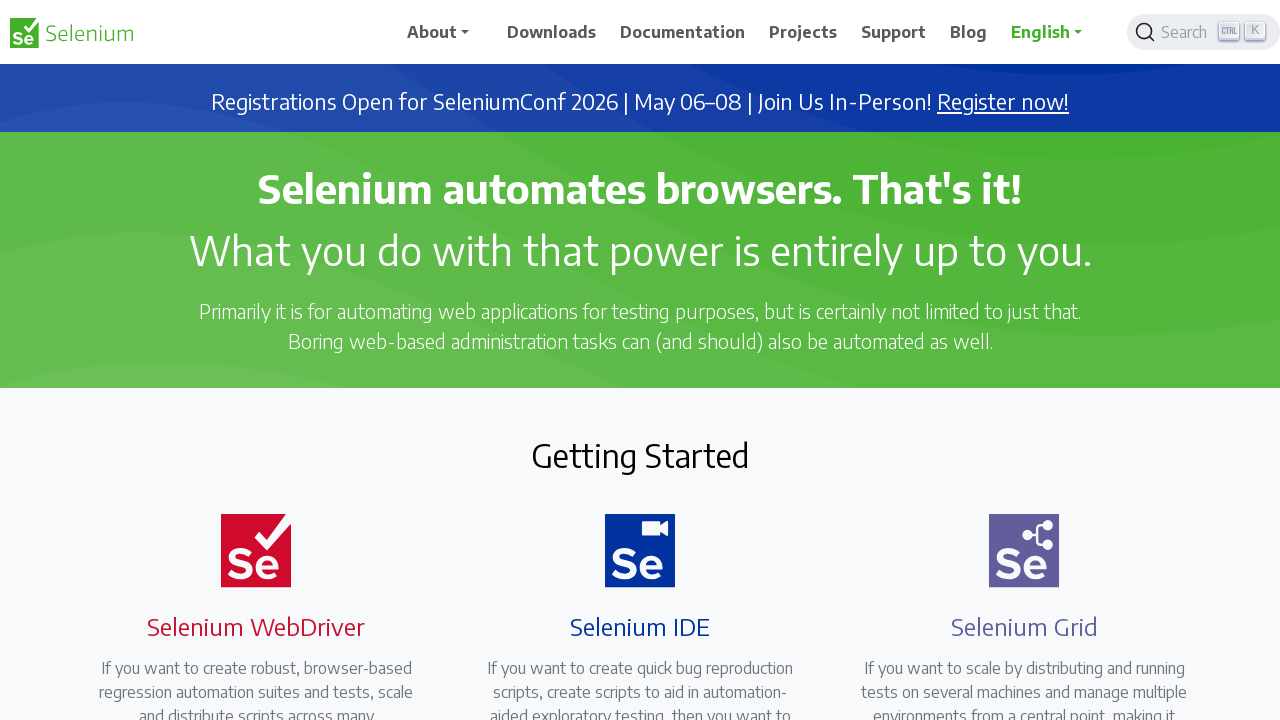

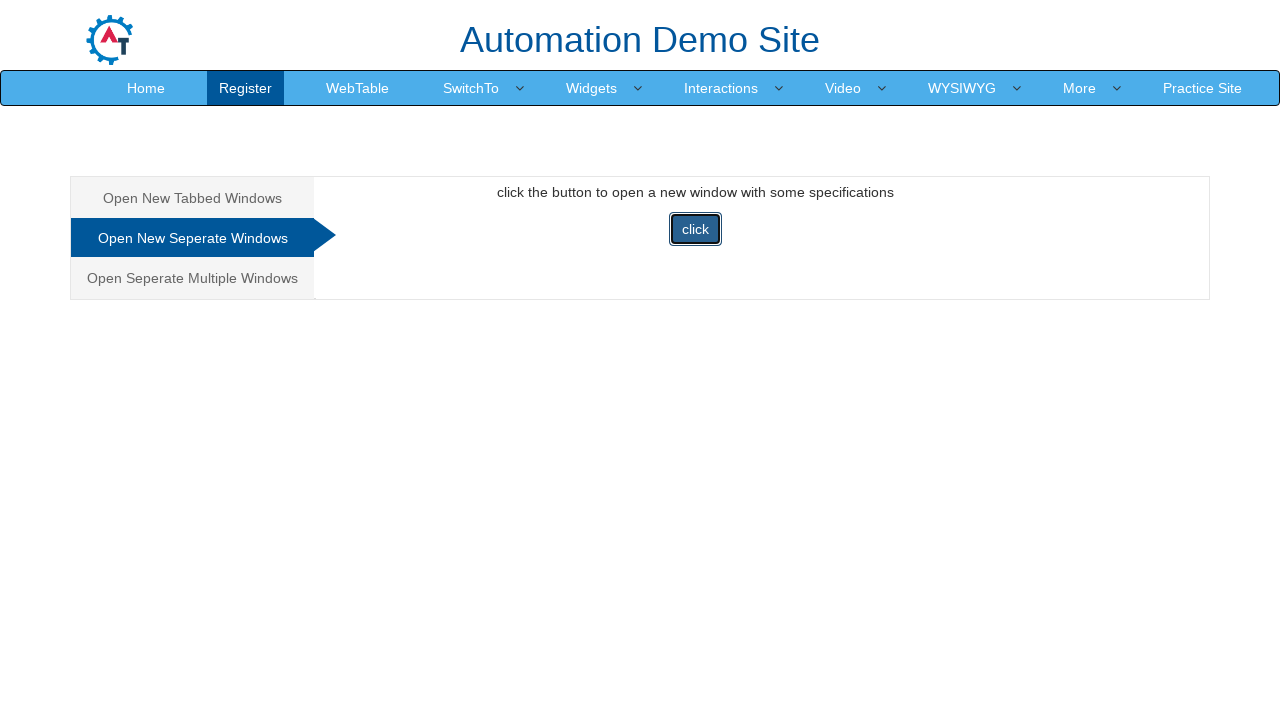